Tests web table editing by clicking edit on the first record, modifying first and last name fields, and submitting

Starting URL: https://demoqa.com/webtables

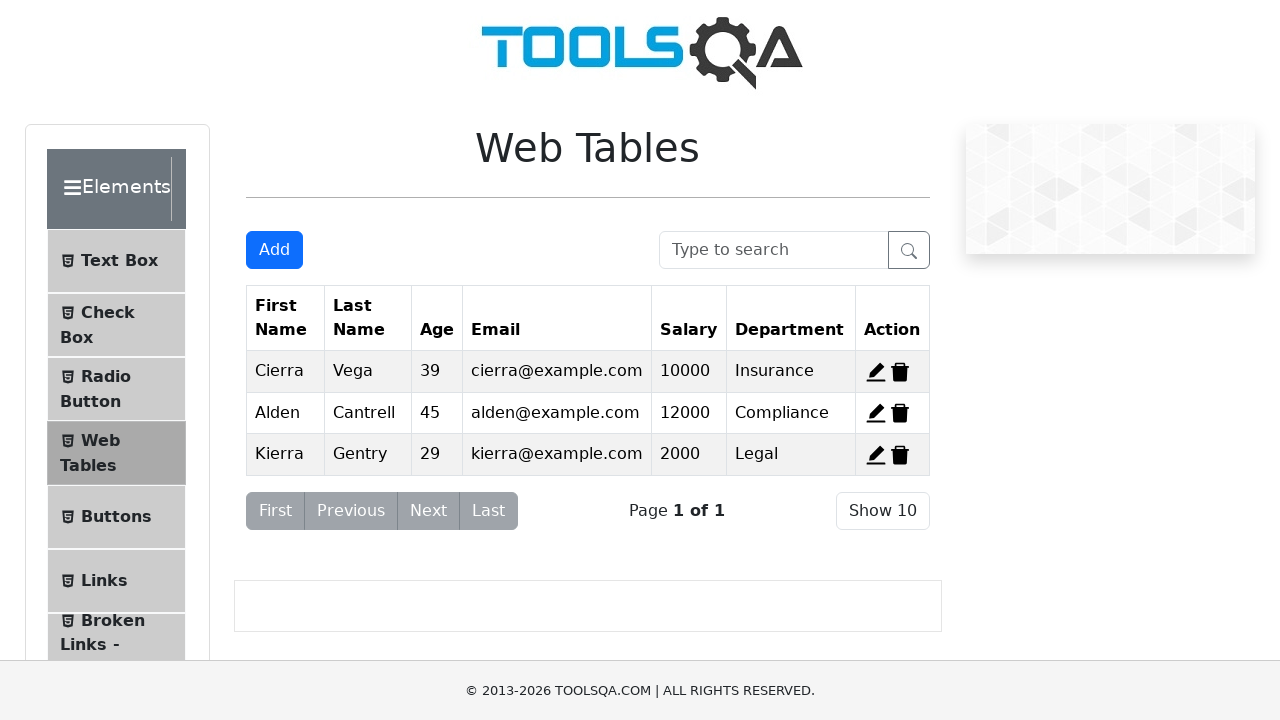

Clicked edit button on first record at (876, 372) on #edit-record-1
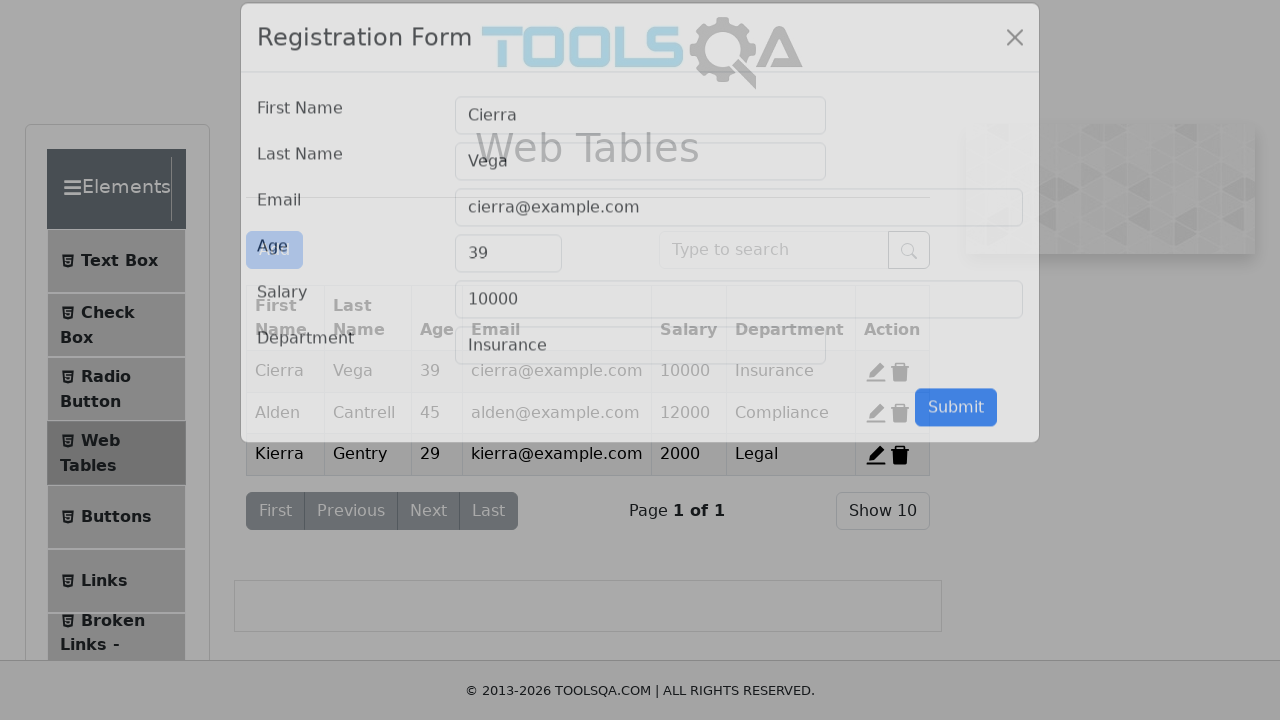

Cleared first name field on #firstName
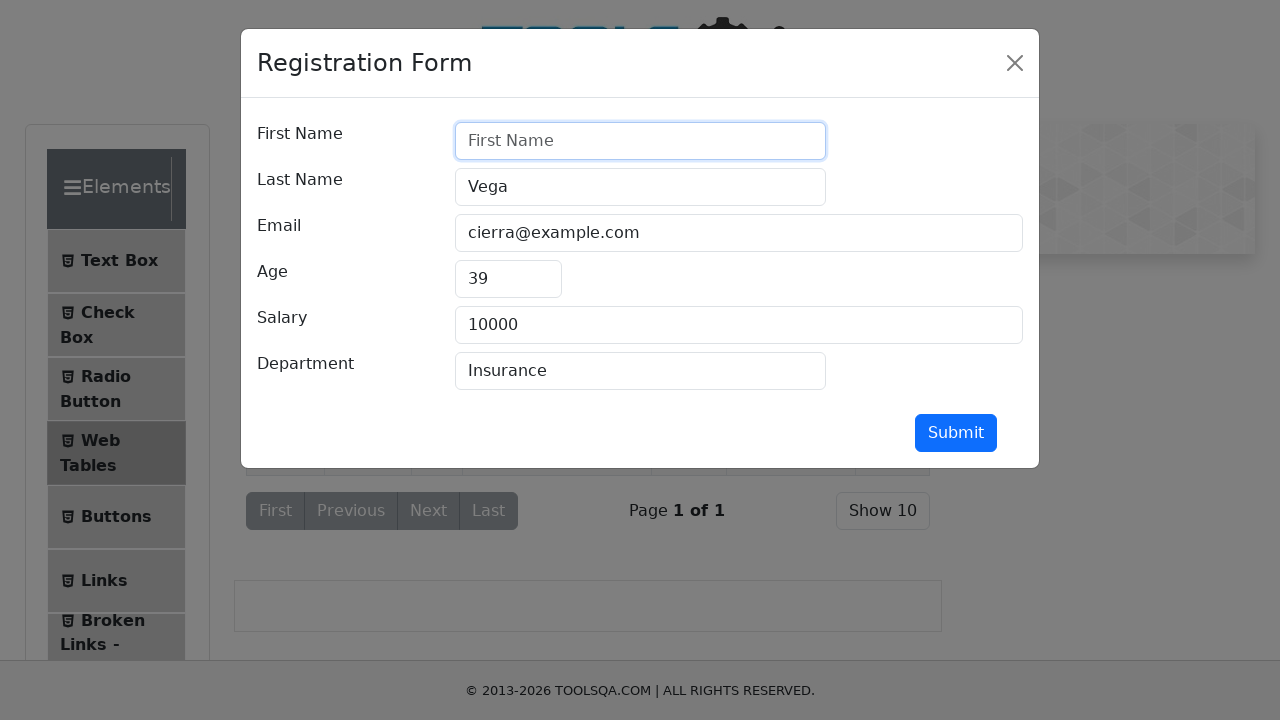

Filled first name field with 'Pollab' on #firstName
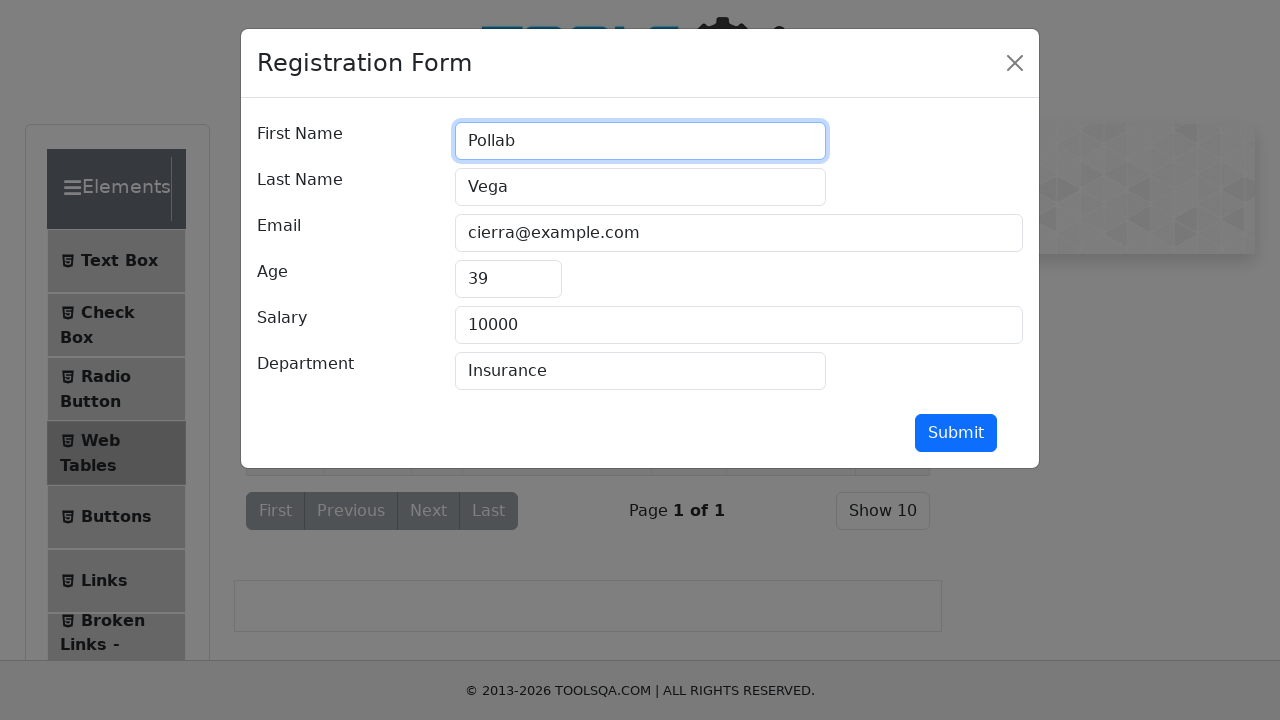

Cleared last name field on #lastName
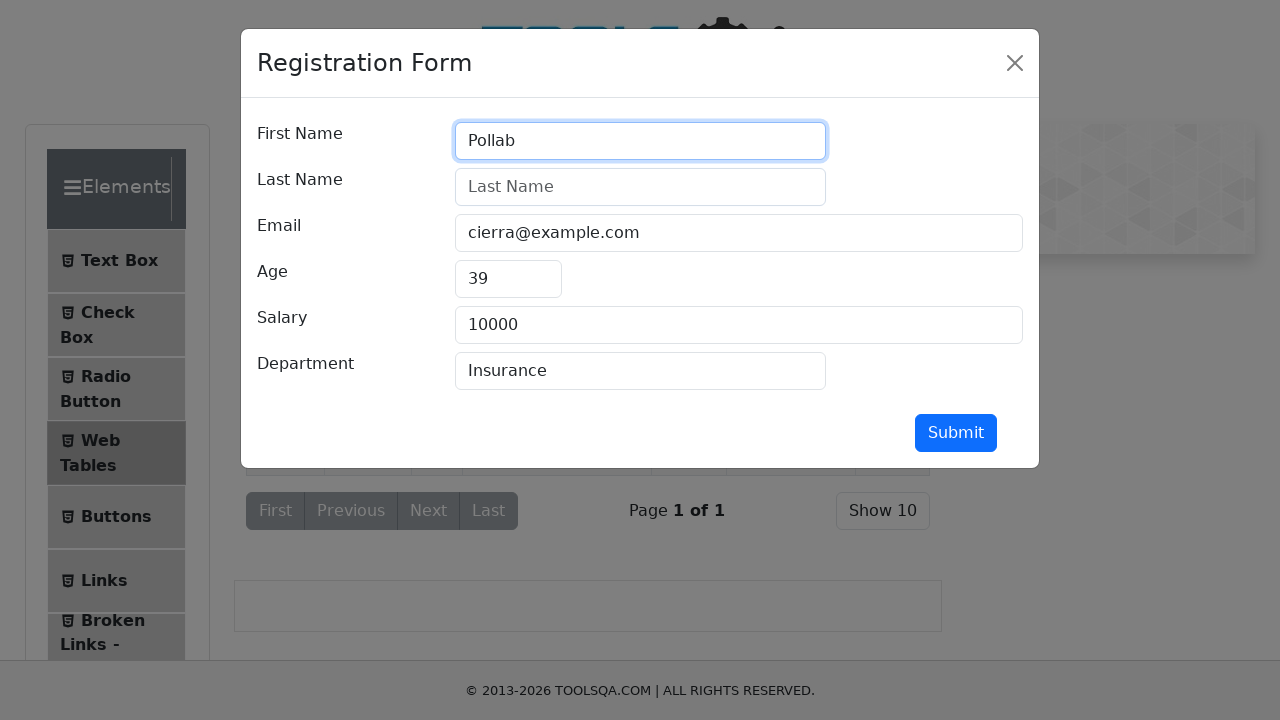

Filled last name field with 'Ahmed' on #lastName
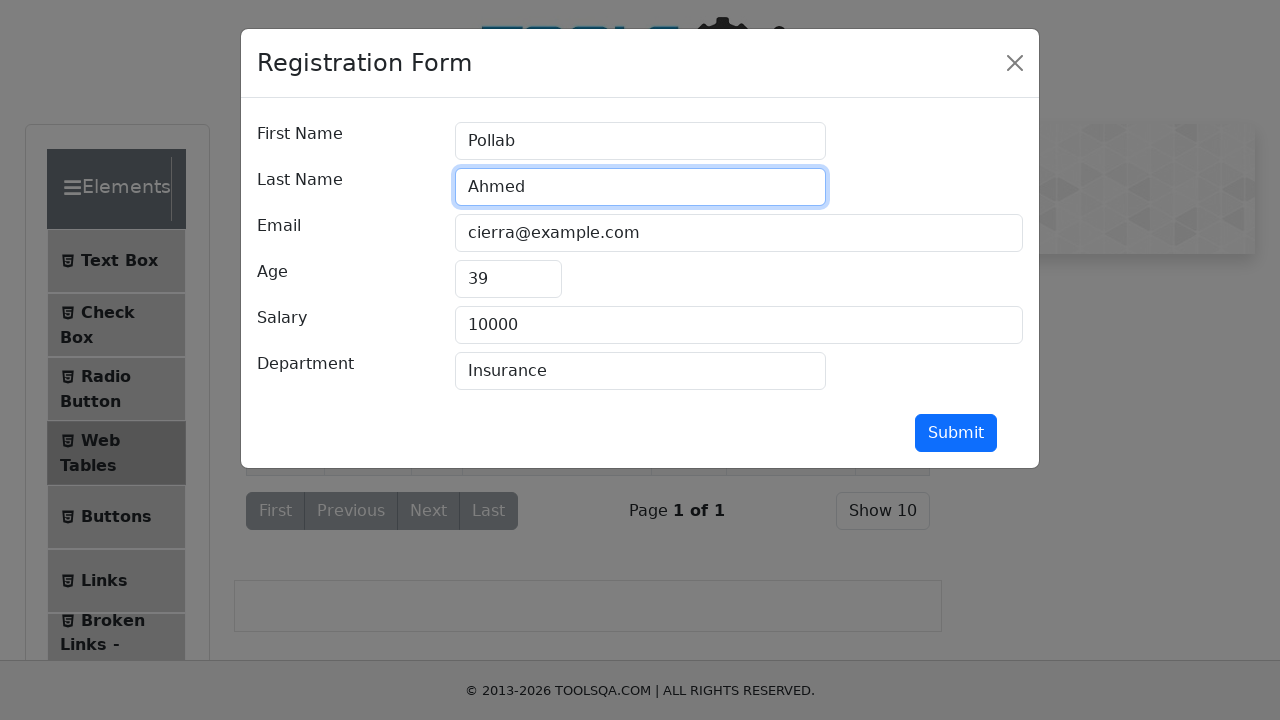

Clicked submit button to save changes at (956, 433) on #submit
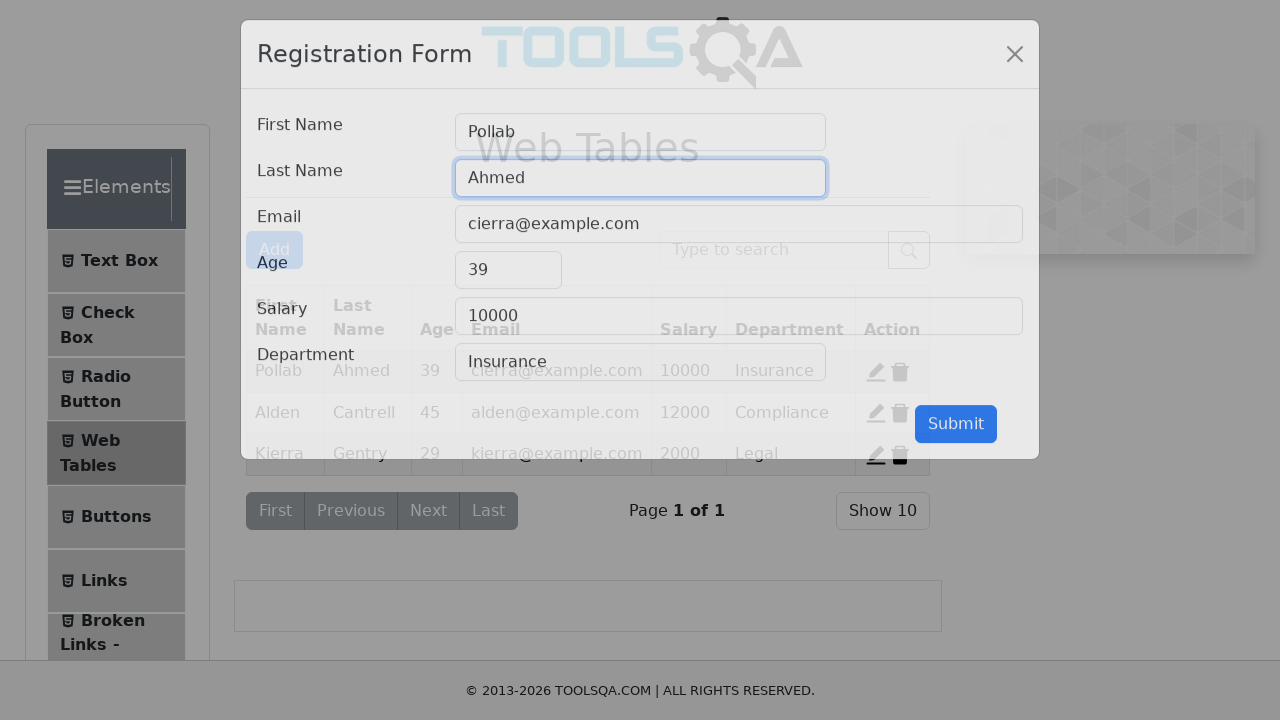

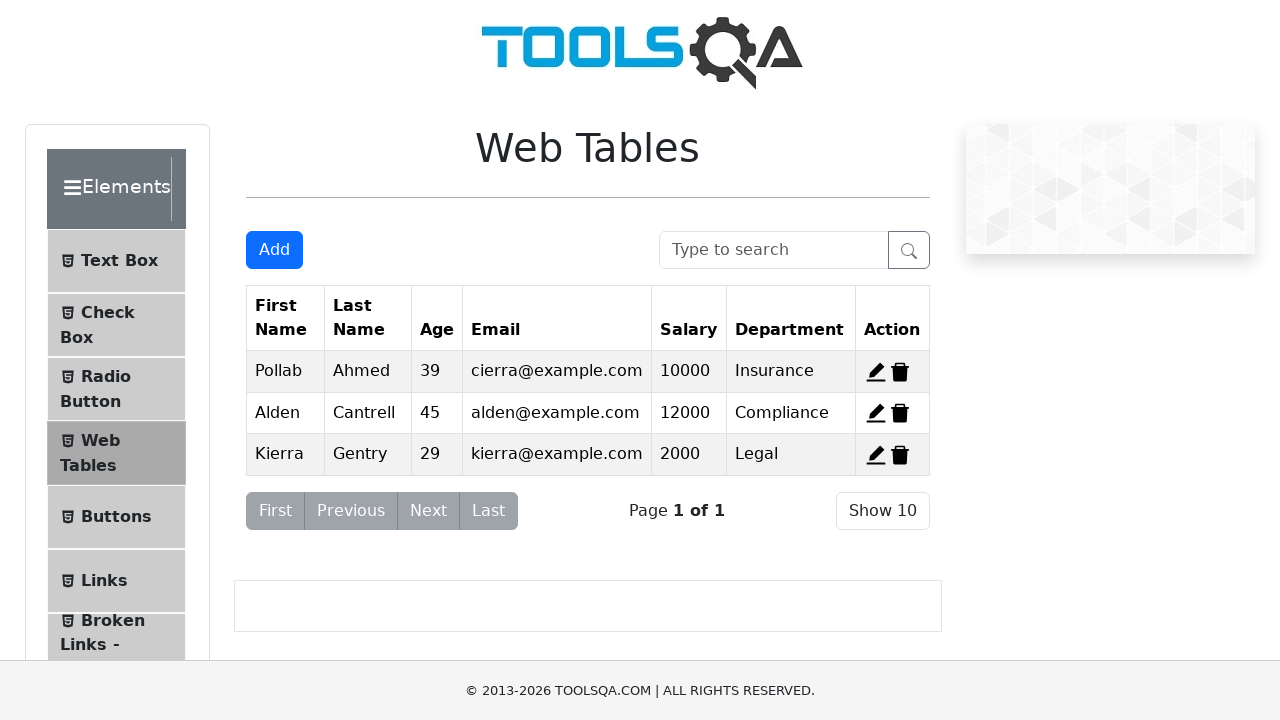